Tests window handling by clicking a link that opens a new tab, switching to that tab, and verifying the new tab's title is "New Window"

Starting URL: https://the-internet.herokuapp.com/windows

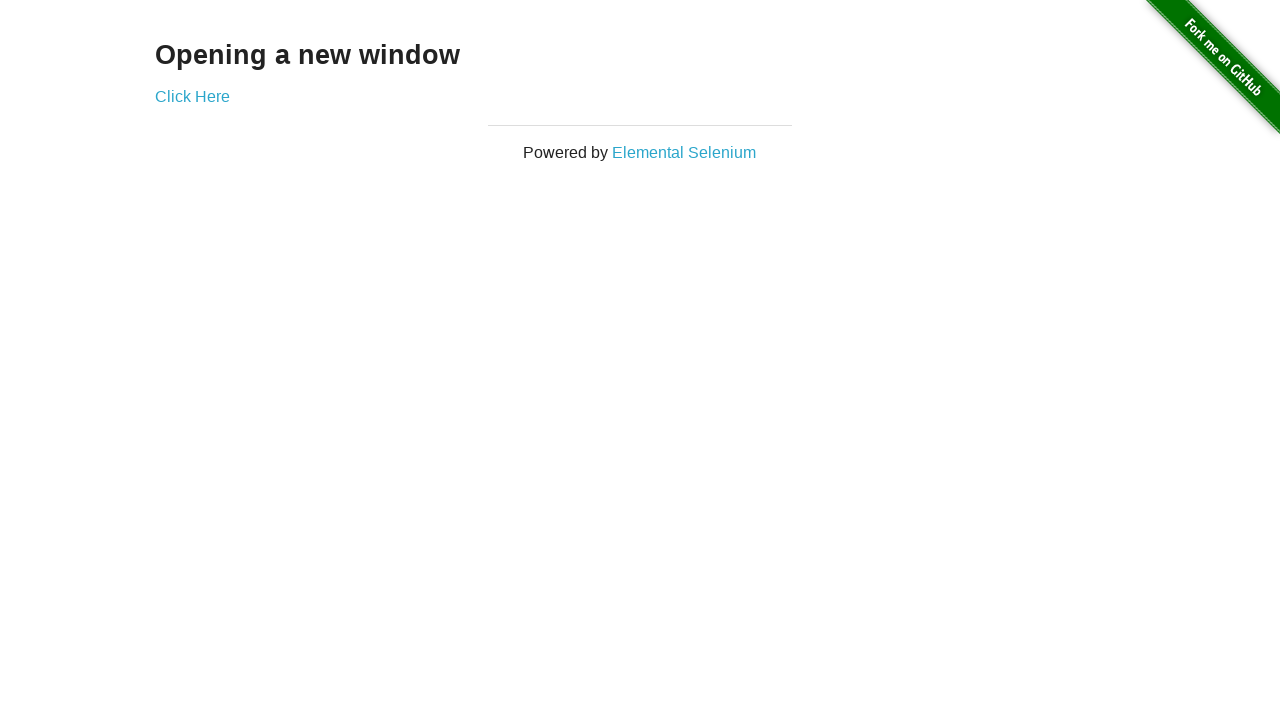

Clicked 'Click Here' link to open new tab at (192, 96) on xpath=//*[text()='Click Here']
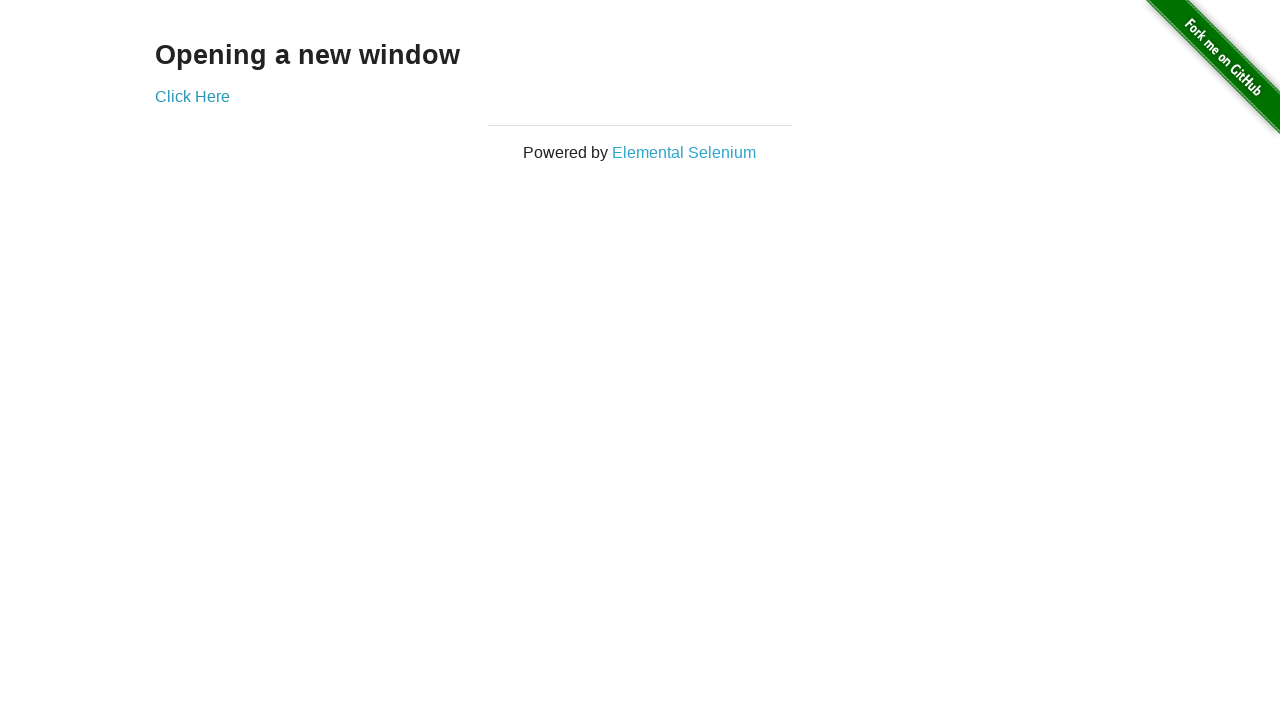

Captured new tab page object
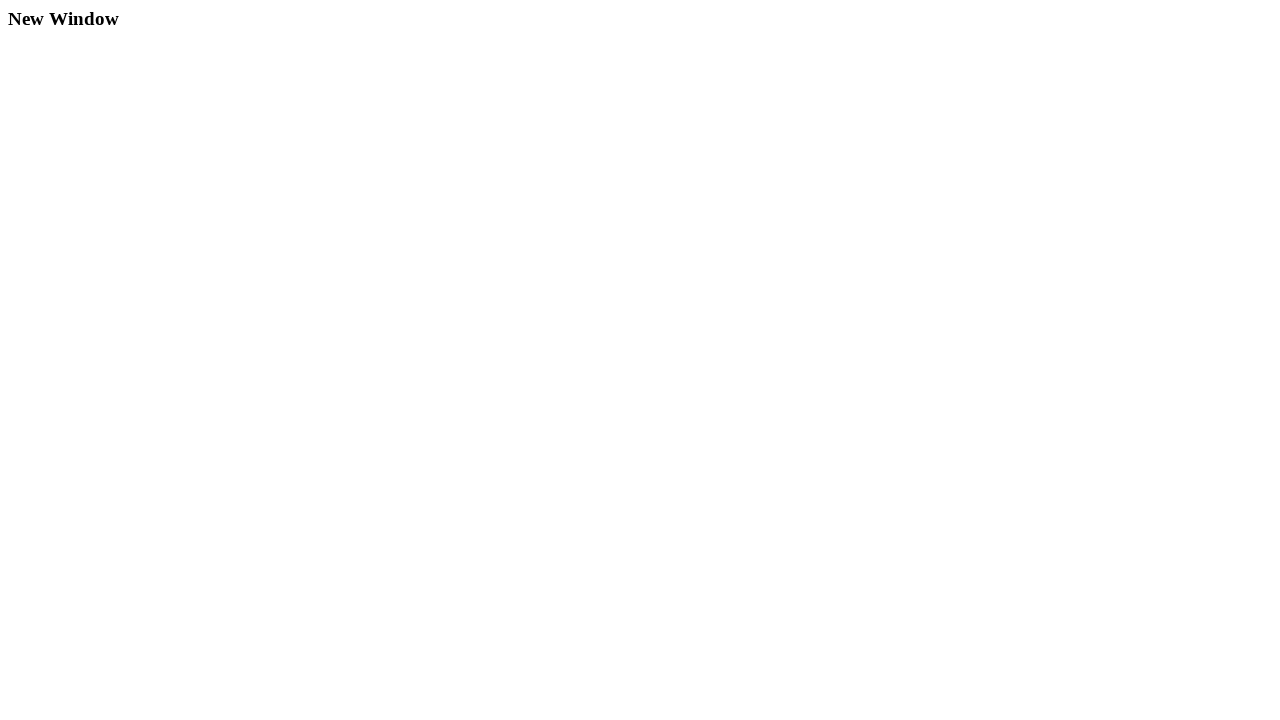

New tab page loaded successfully
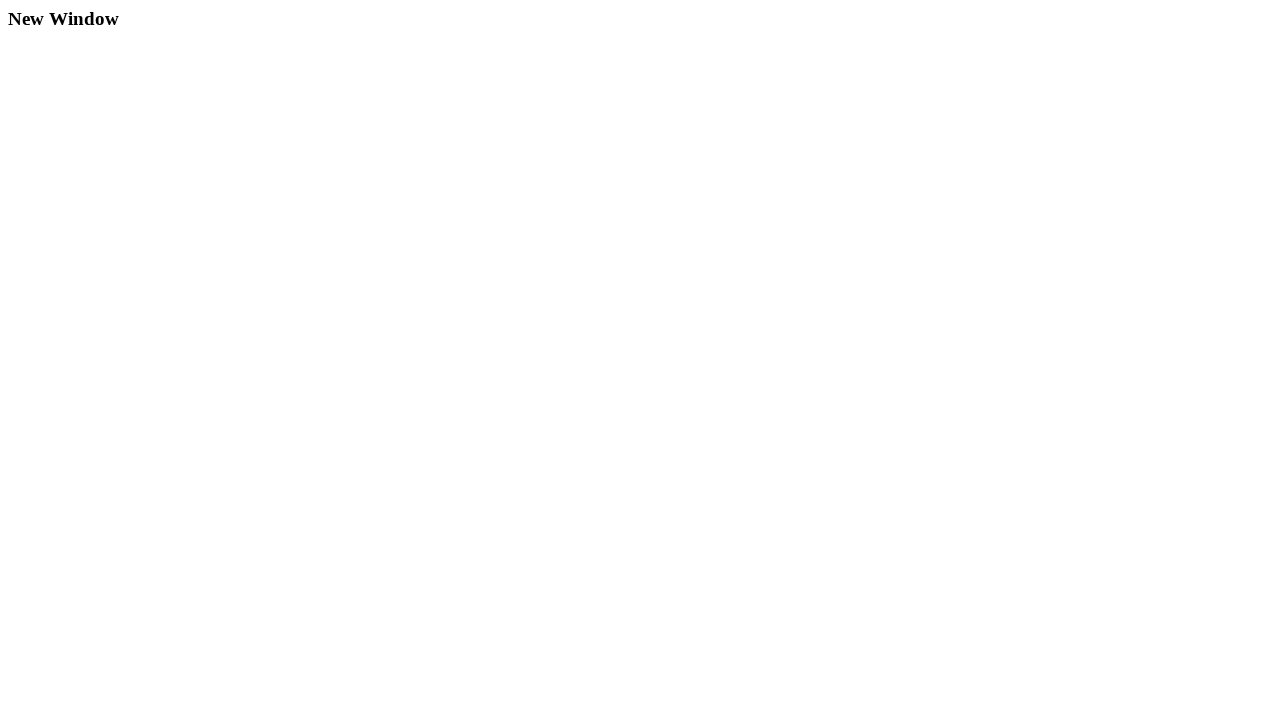

Retrieved new tab title: 'New Window'
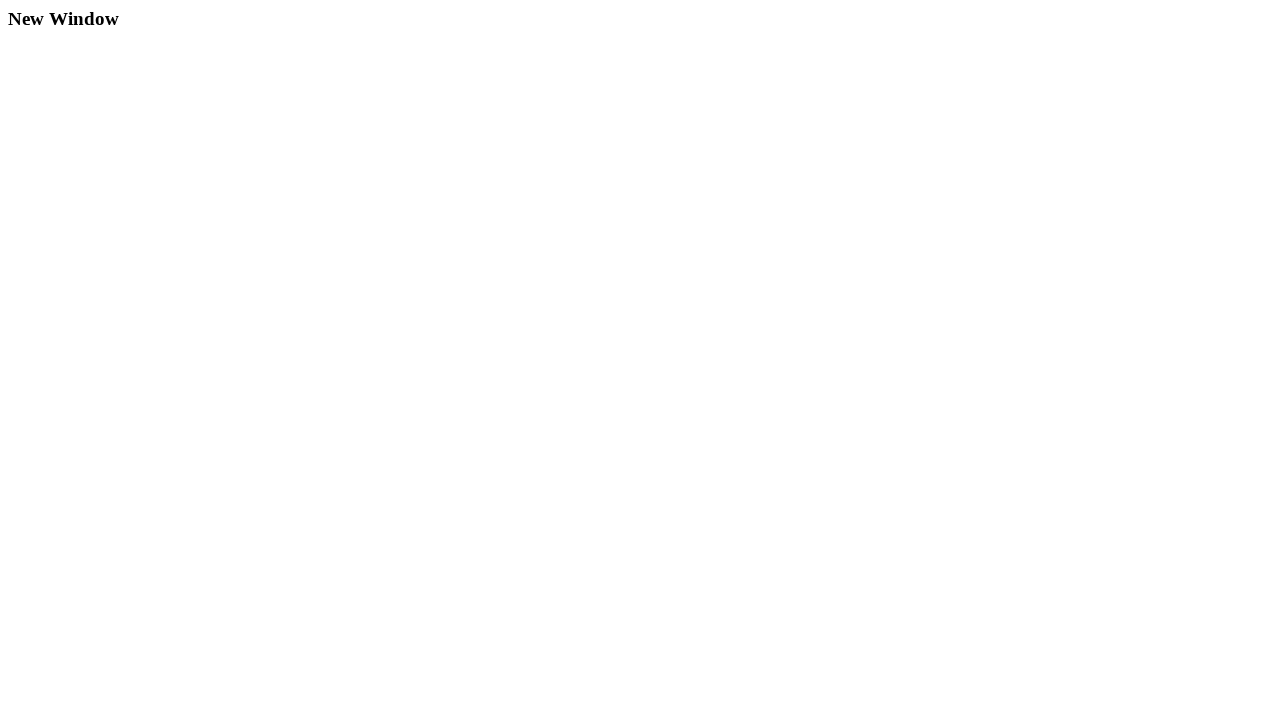

Verified new tab title matches expected value 'New Window'
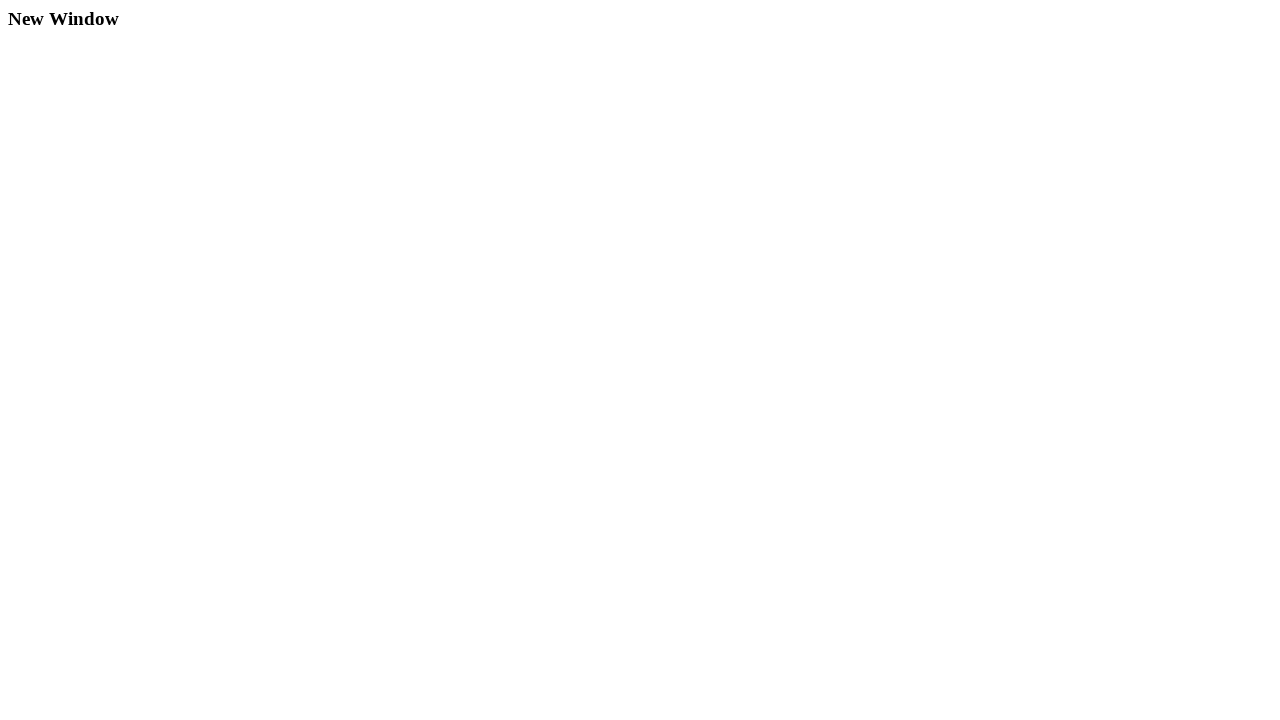

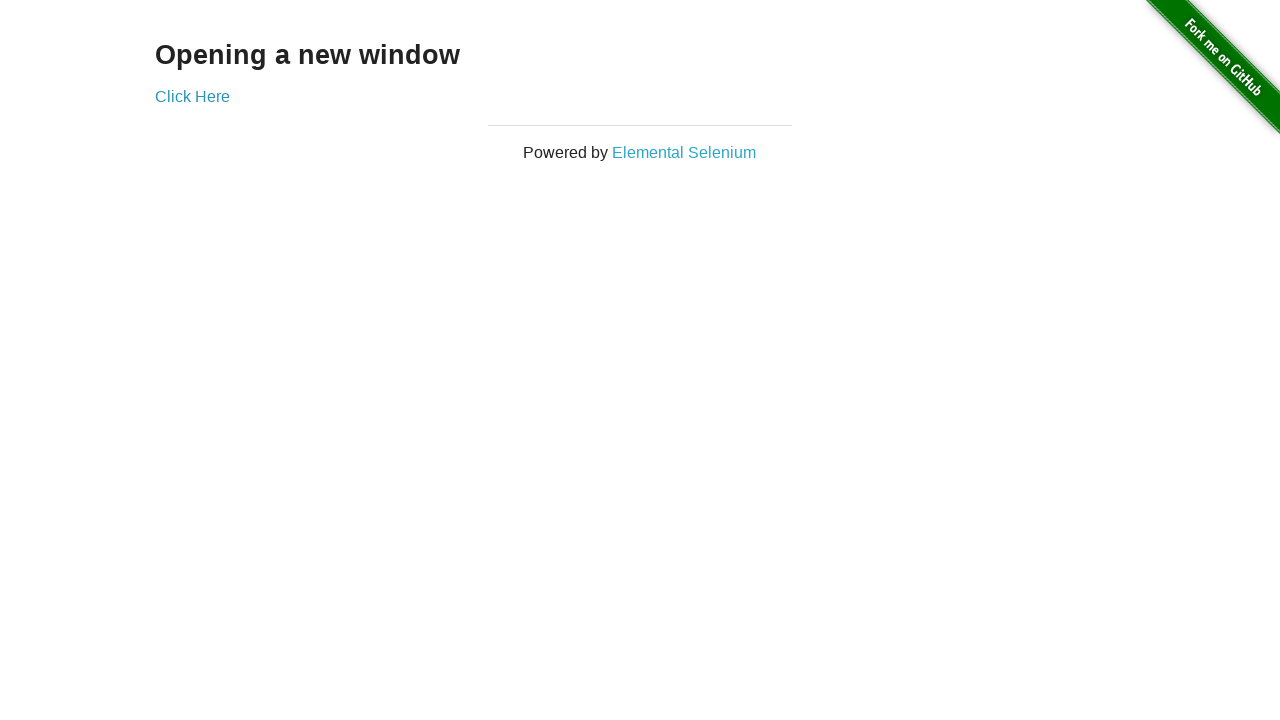